Tests clicking a button that has a dynamic ID by using text-based selector instead of ID

Starting URL: http://www.uitestingplayground.com/dynamicid

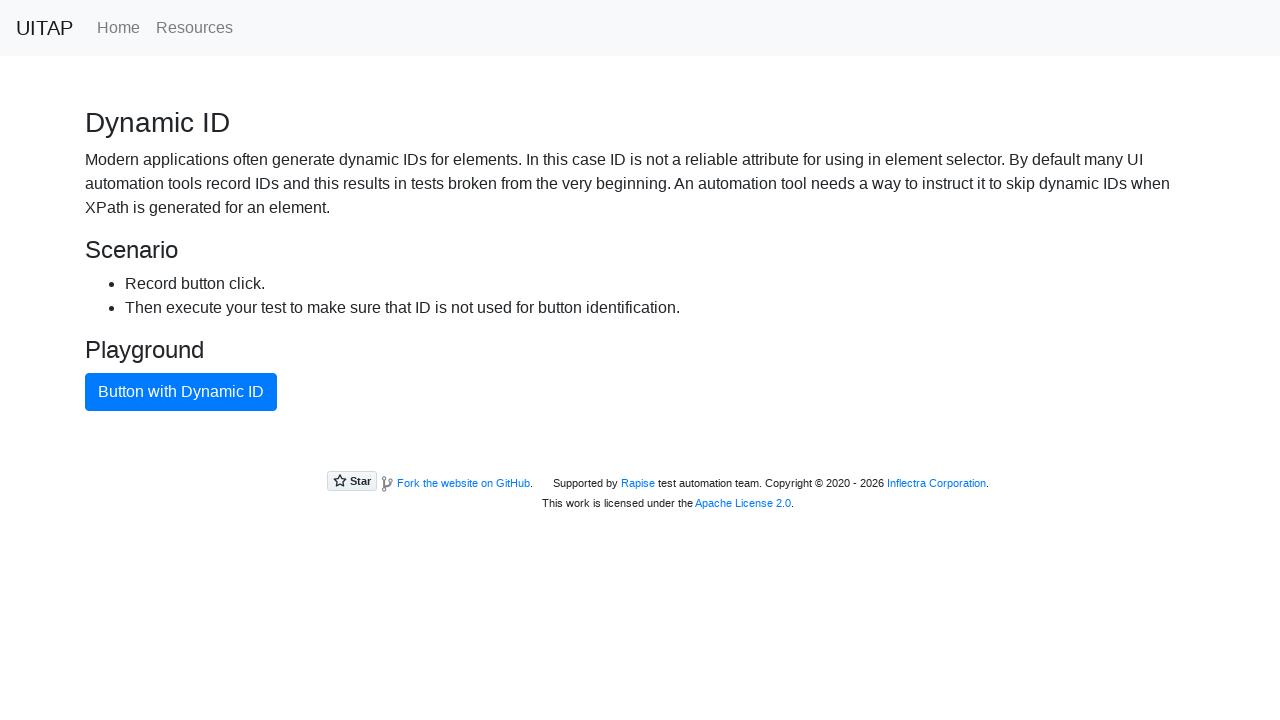

Navigated to Dynamic ID test page
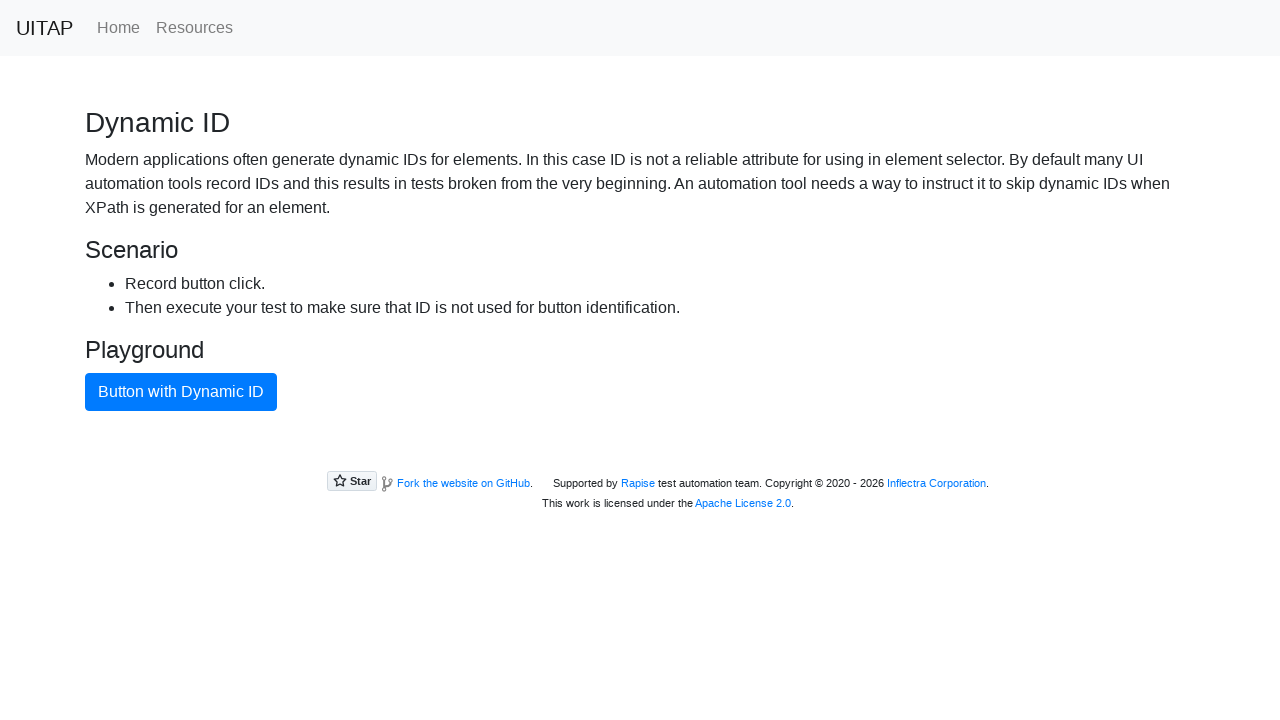

Clicked button with dynamic ID using text-based selector at (181, 392) on button:has-text('Button with Dynamic ID')
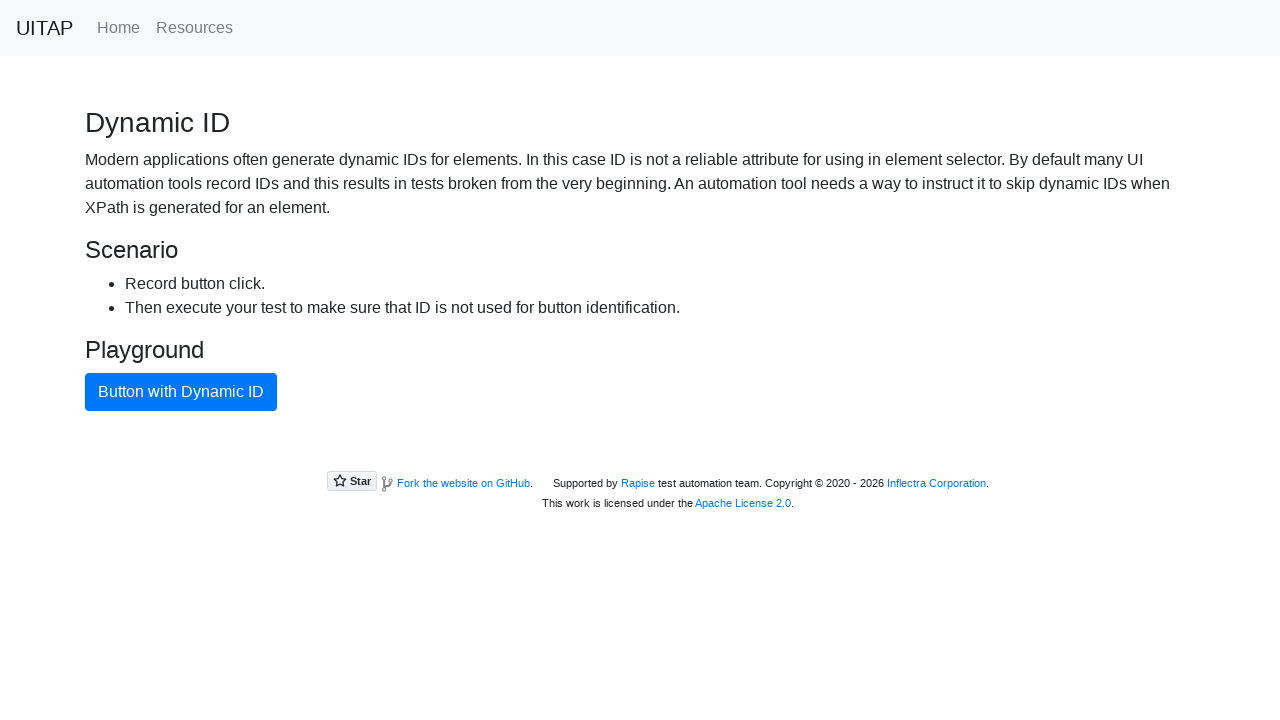

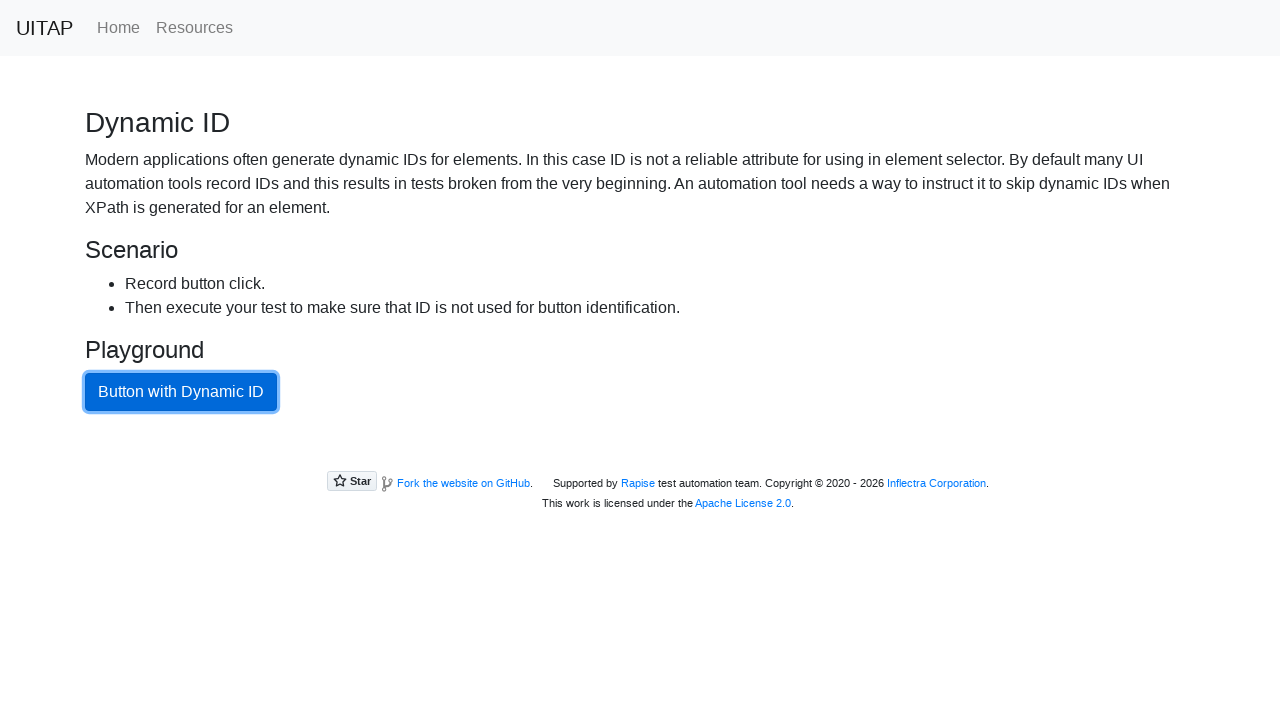